Tests multi-select dropdown functionality by selecting multiple options and then deselecting one option from a select element.

Starting URL: http://sahitest.com/demo/selectTest.htm

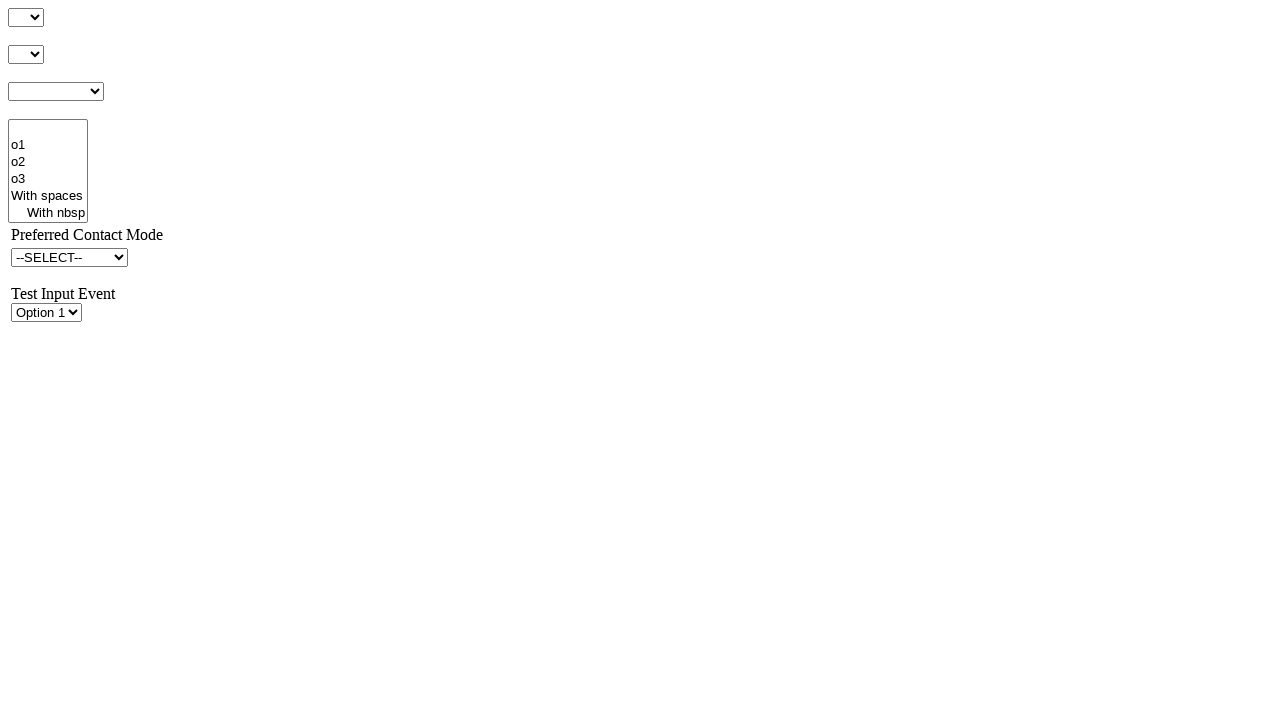

Selected first option 'o1val' in multi-select dropdown on #s4Id
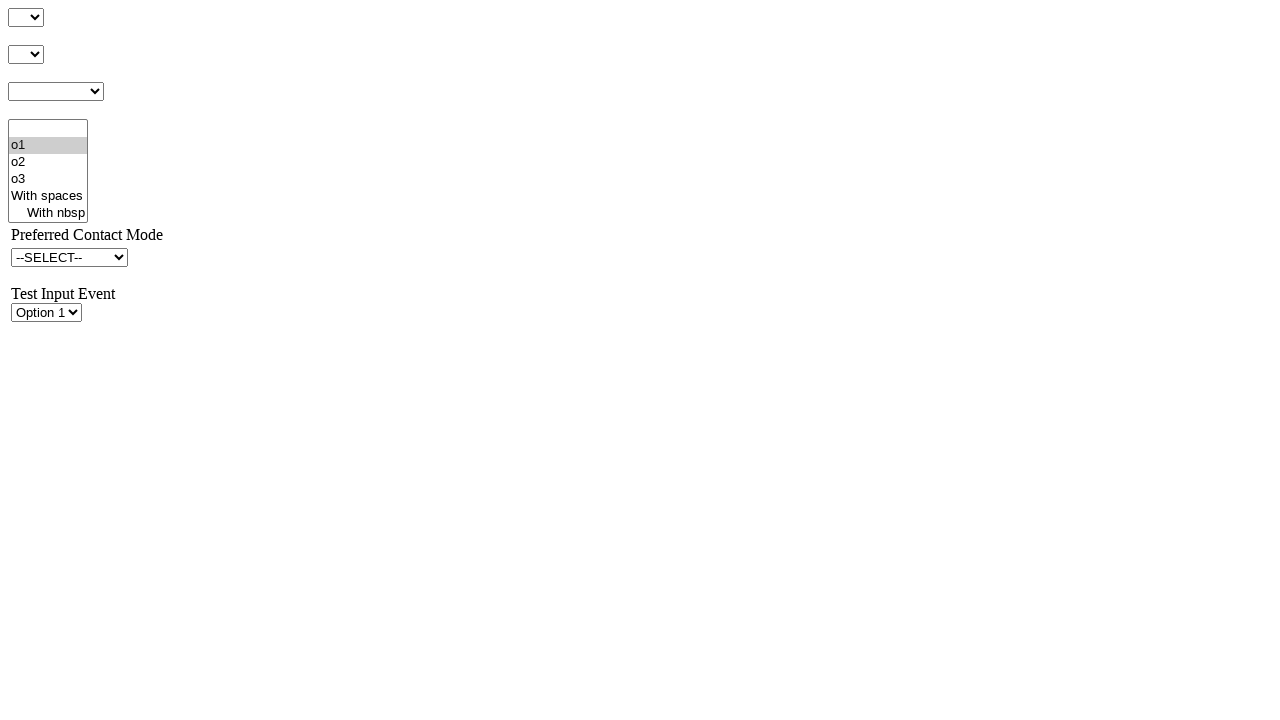

Selected multiple options 'o1val' and 'o2val' in multi-select dropdown on #s4Id
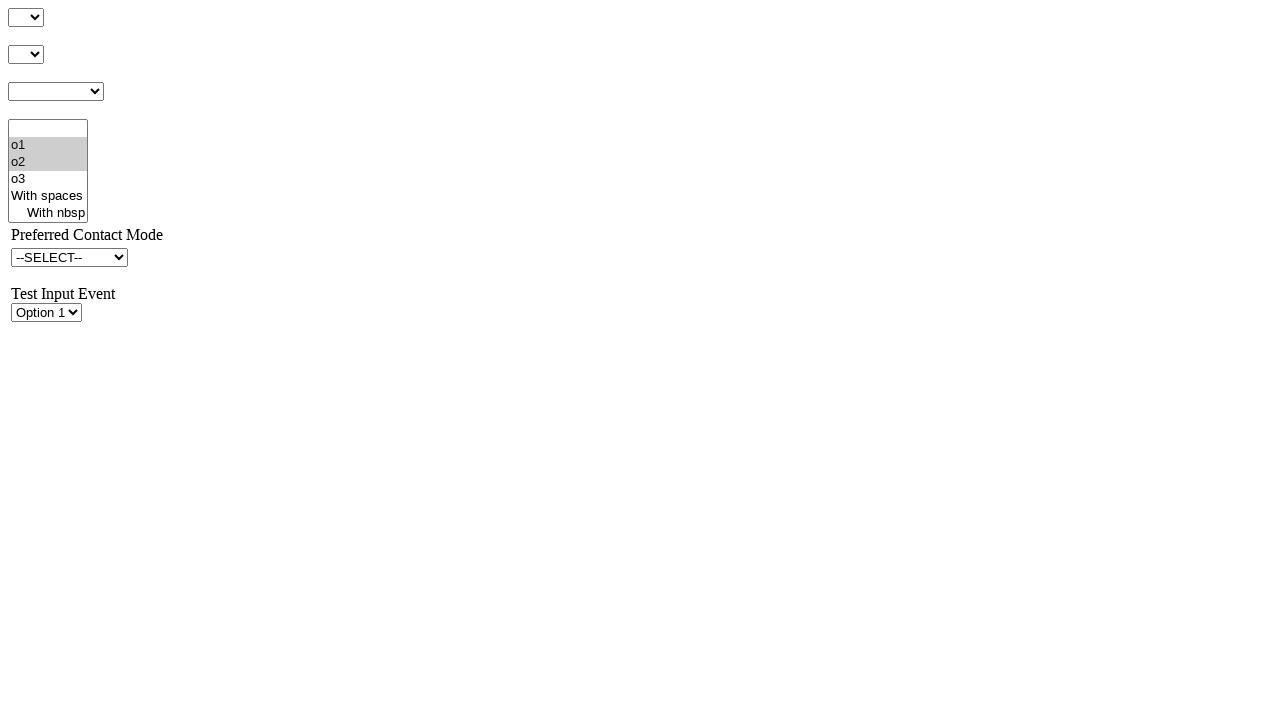

Deselected first option by selecting only 'o2val' in multi-select dropdown on #s4Id
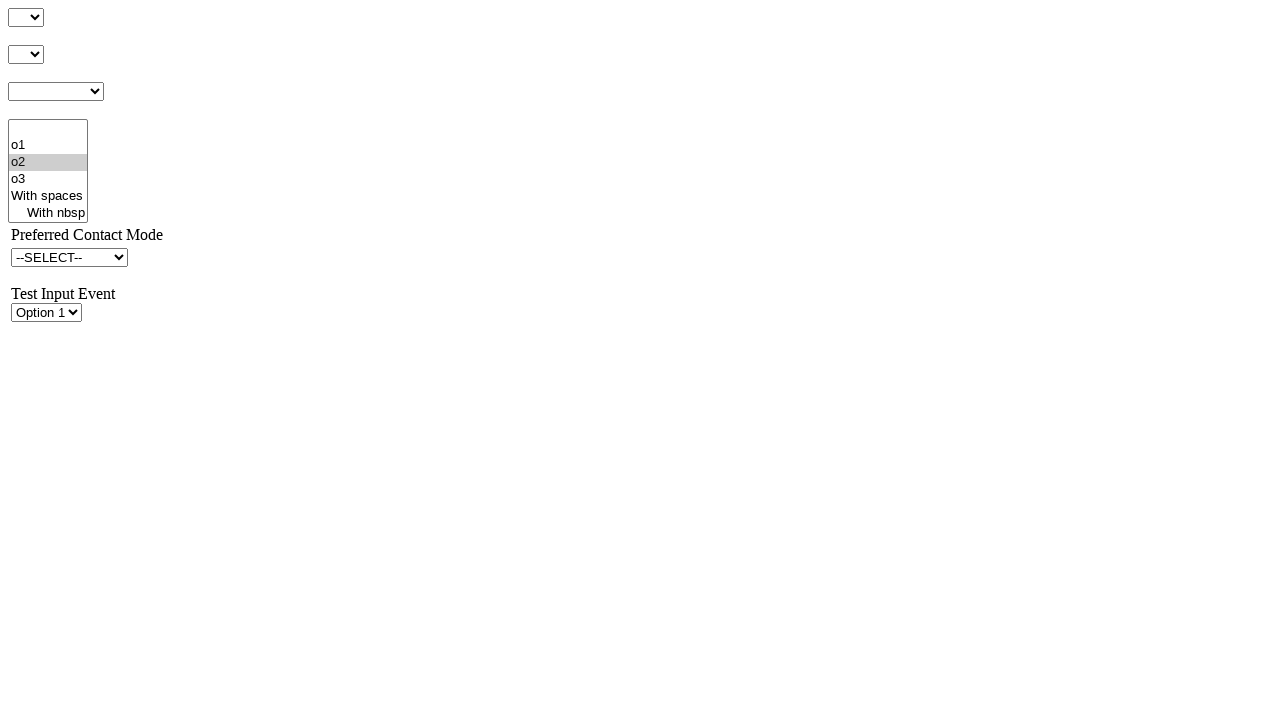

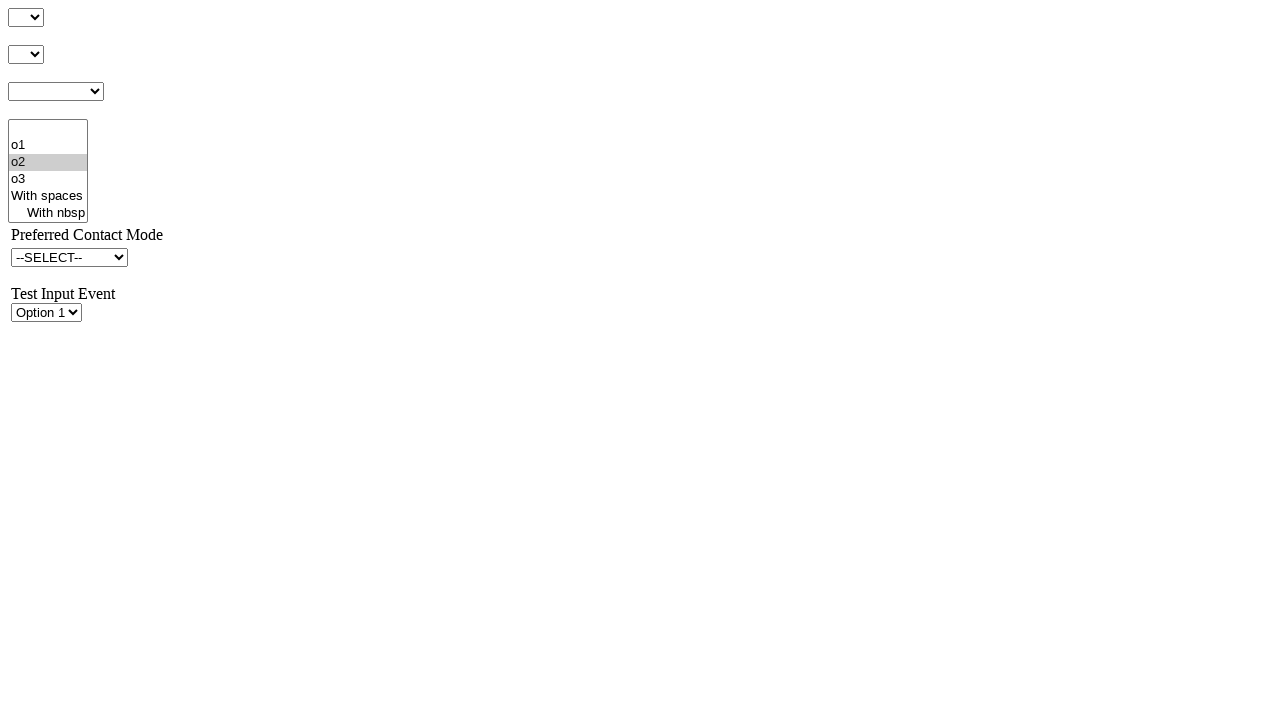